Tests hovering over user images and clicking the "View profile" link to navigate to the user's profile page

Starting URL: https://the-internet.herokuapp.com/hovers

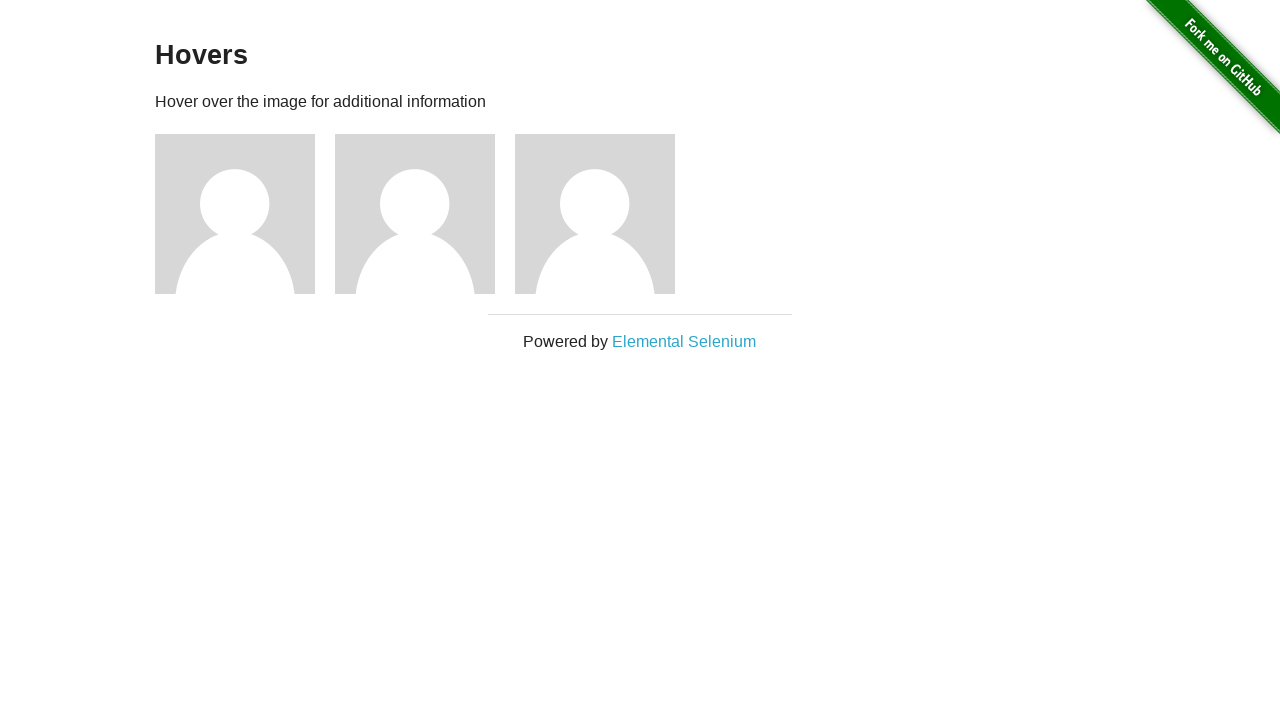

Hovered over the second user image at (415, 214) on .figure:nth-child(4) img
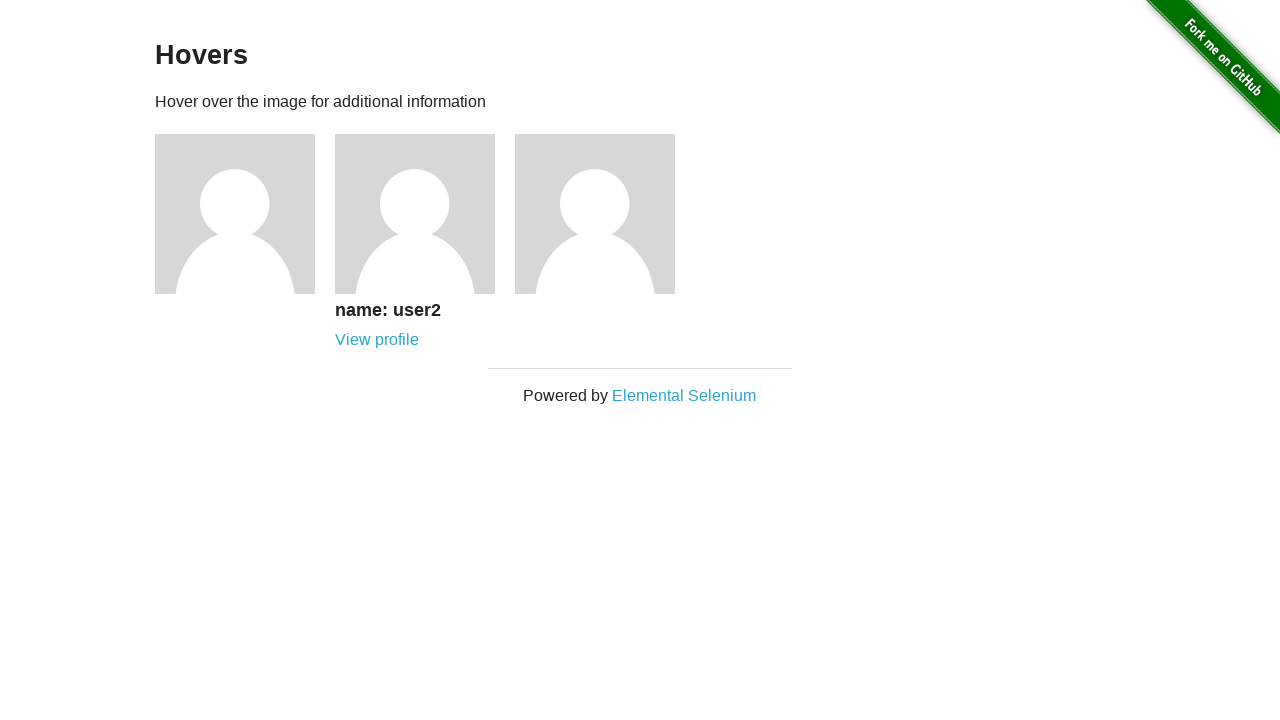

Caption with 'View profile' link appeared after hover
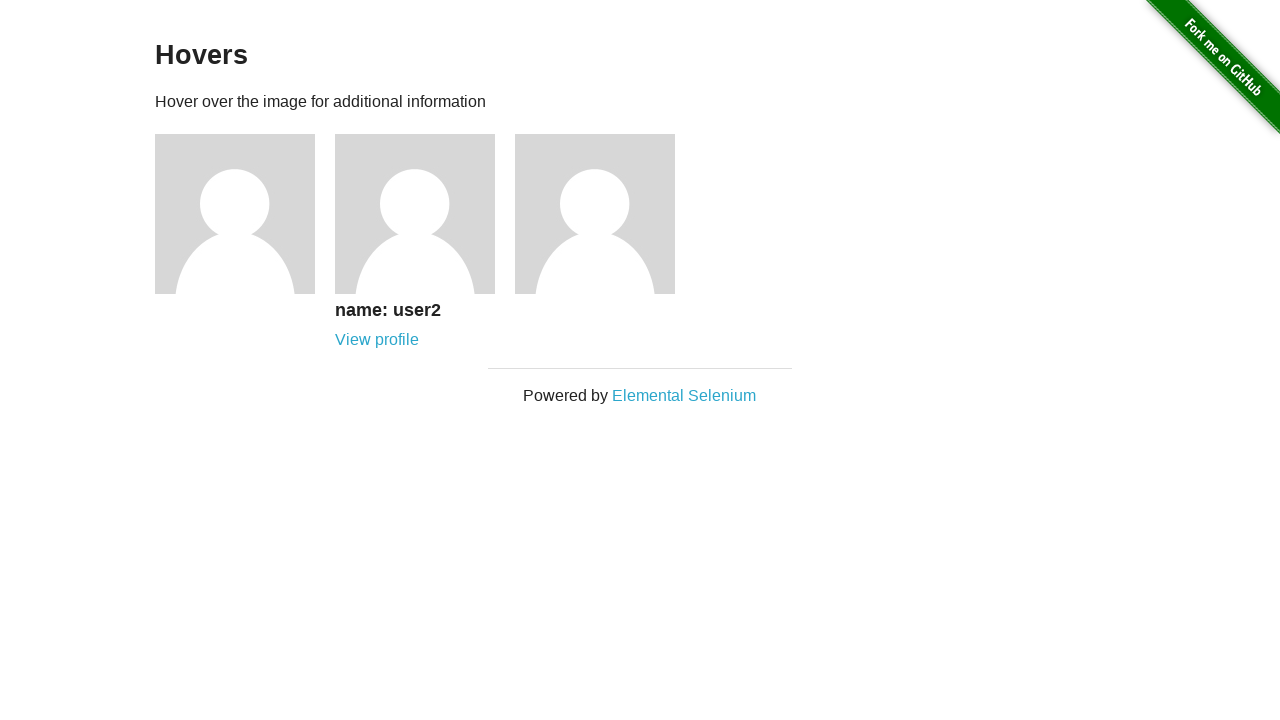

Clicked 'View profile' link to navigate to user's profile page at (377, 340) on .figure:nth-child(4) .figcaption a
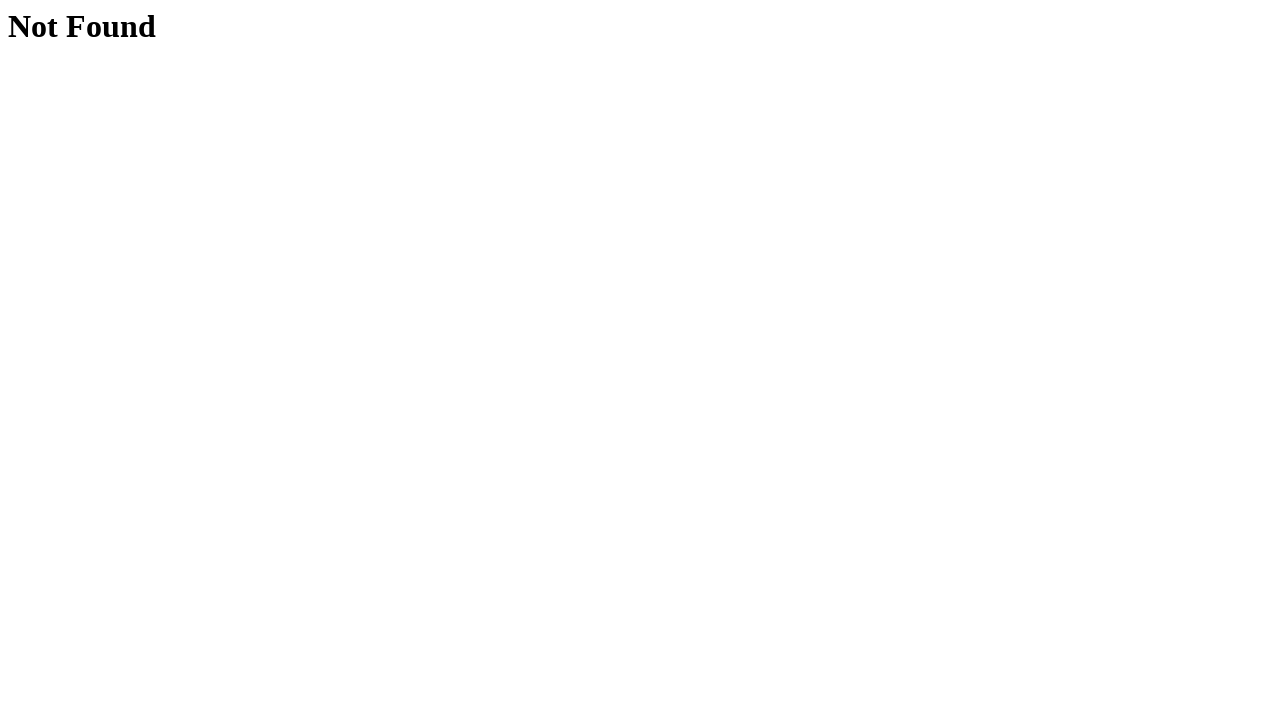

Successfully navigated to user profile page (users/2)
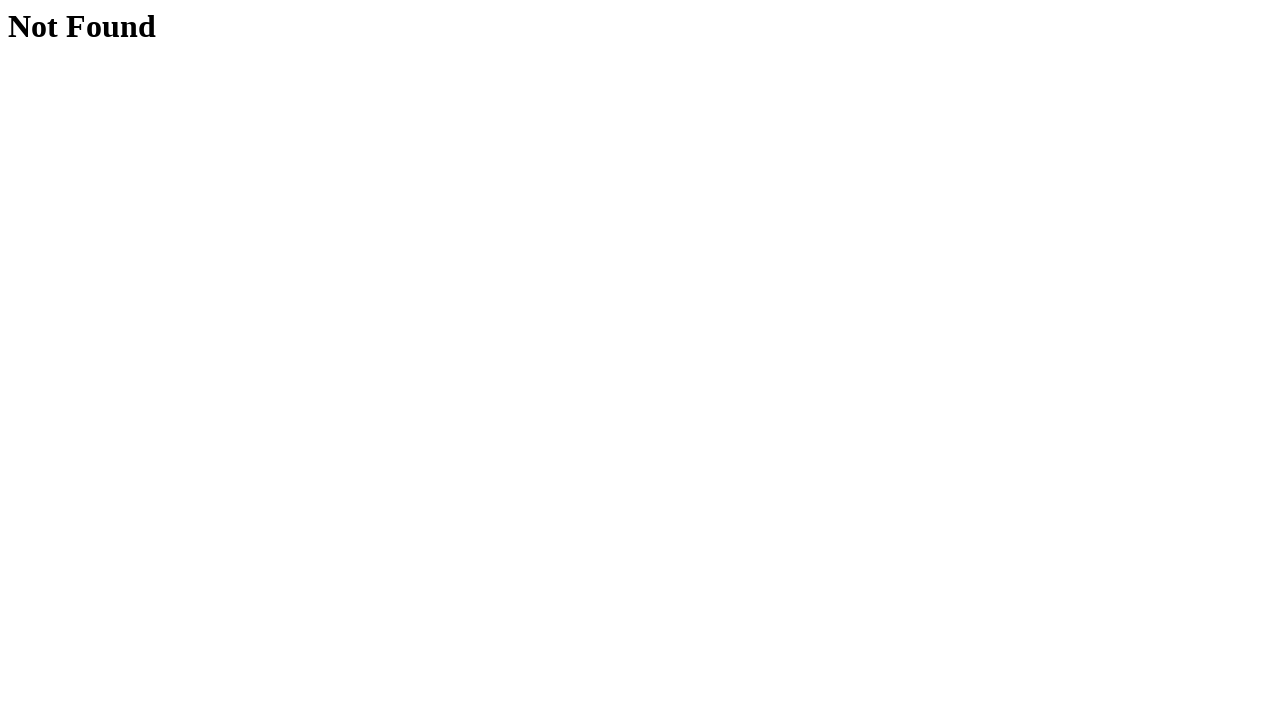

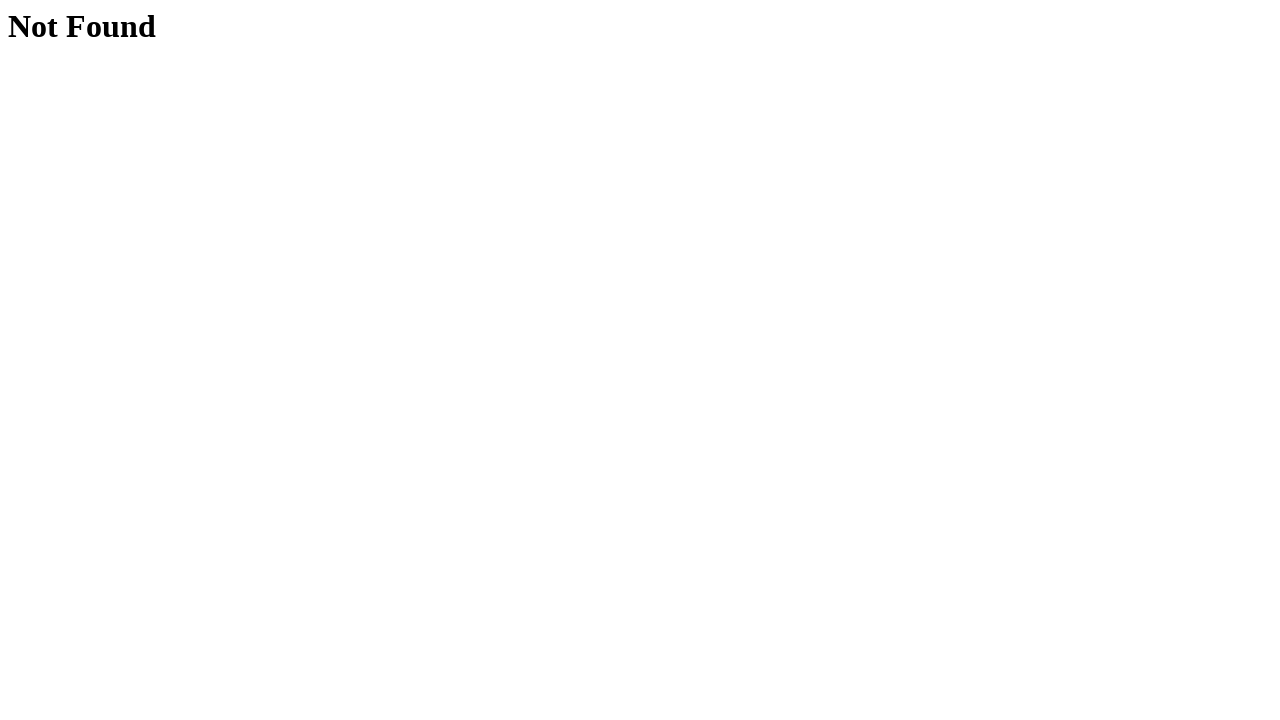